Tests selection state of checkboxes and radio buttons, verifying they can be selected and deselected

Starting URL: https://automationfc.github.io/basic-form/index.html

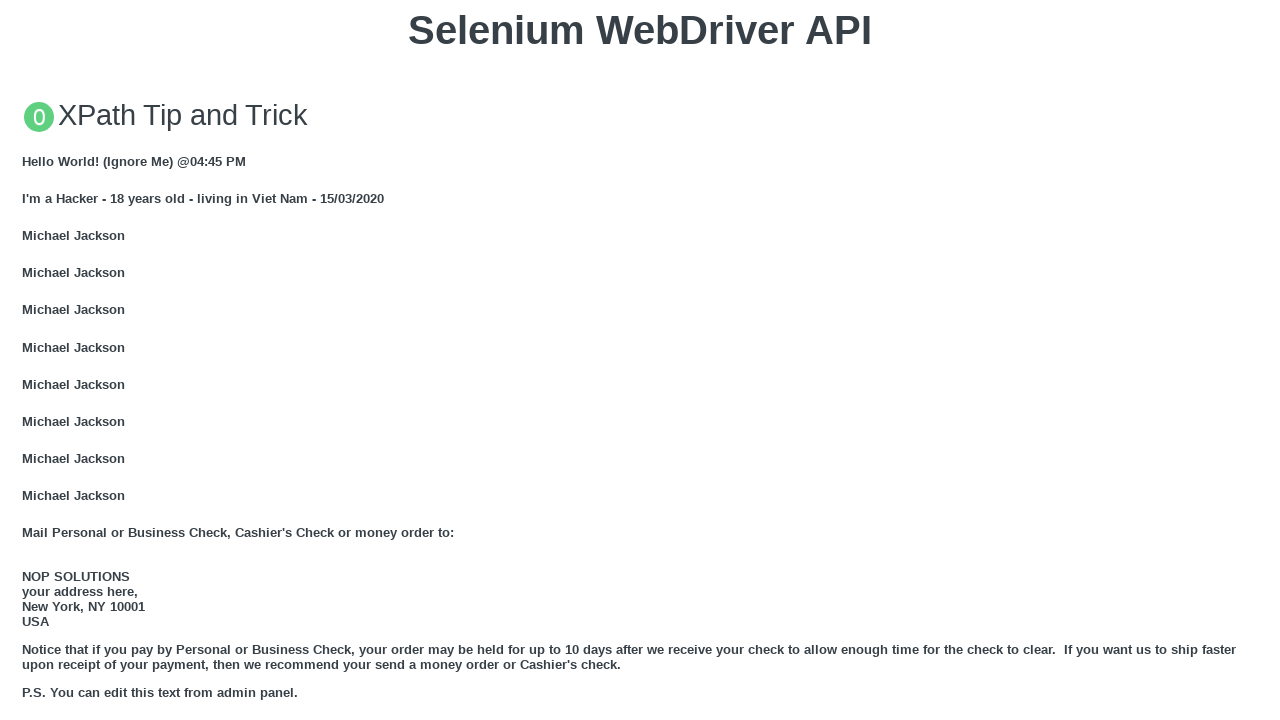

Clicked 'Under 18' radio button at (28, 360) on input#under_18
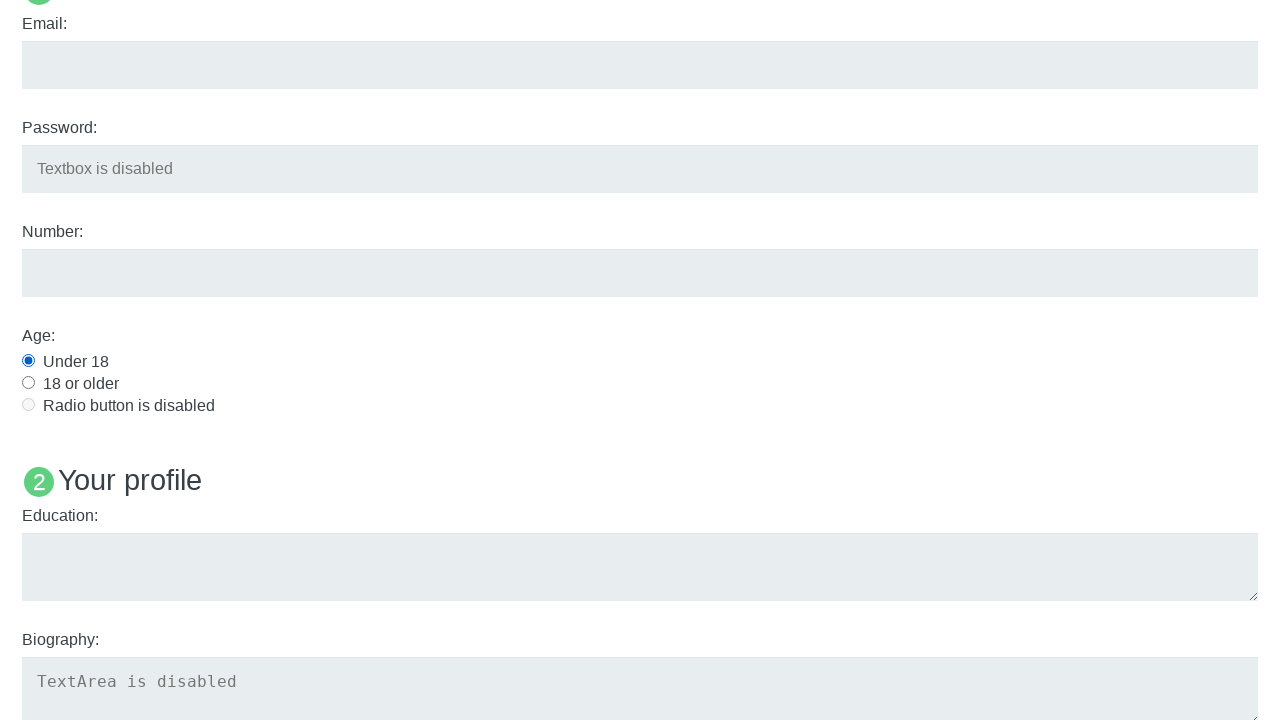

Clicked Java language checkbox at (28, 361) on input#java
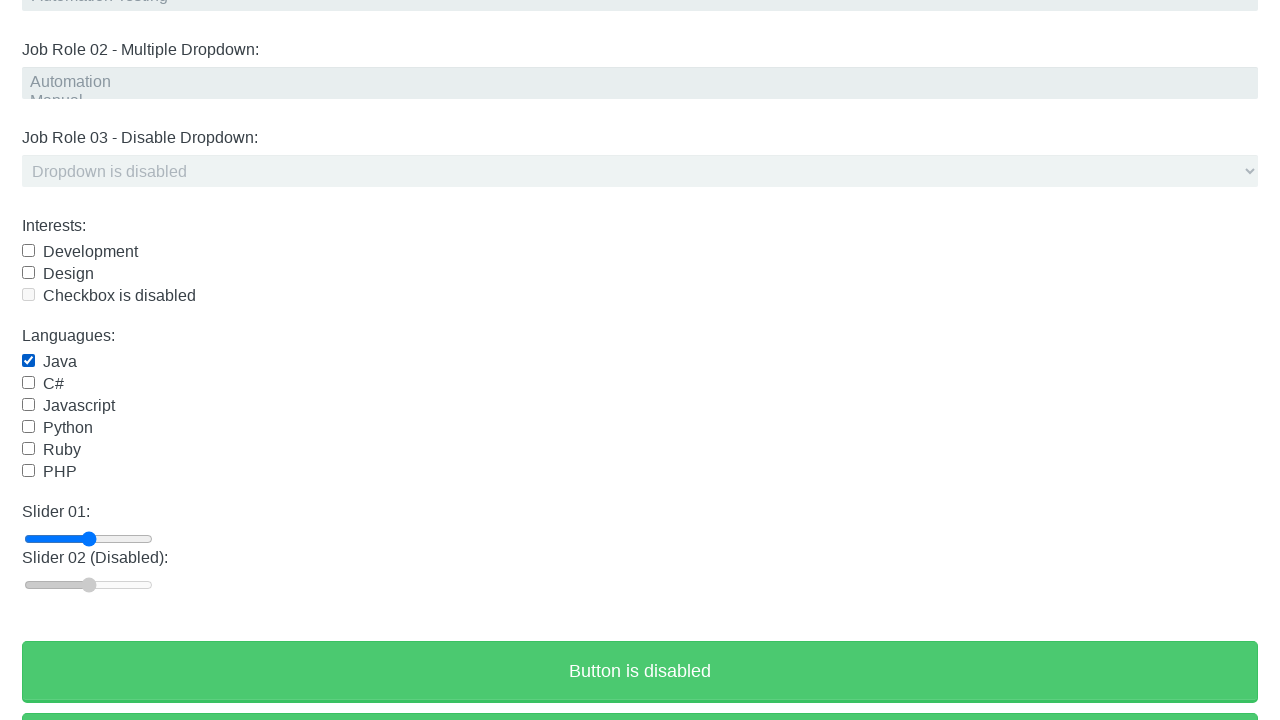

Waited 3 seconds for selections to register
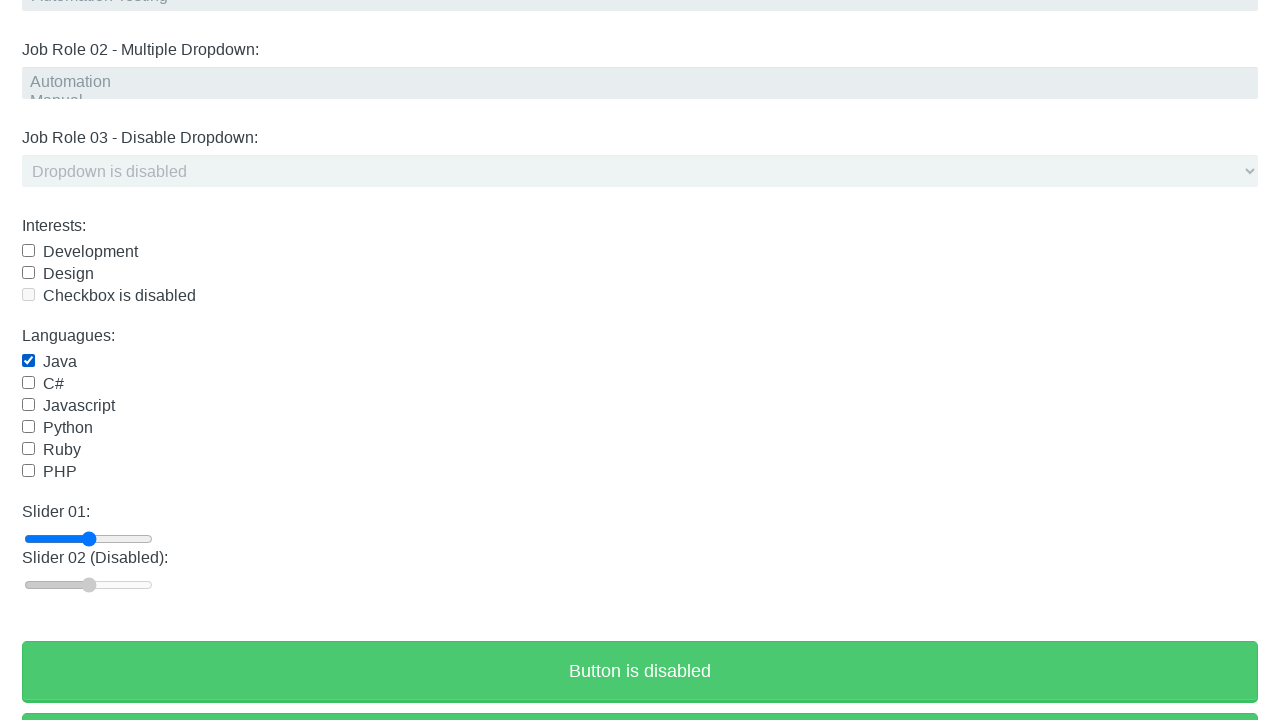

Verified 'Under 18' radio button is selected
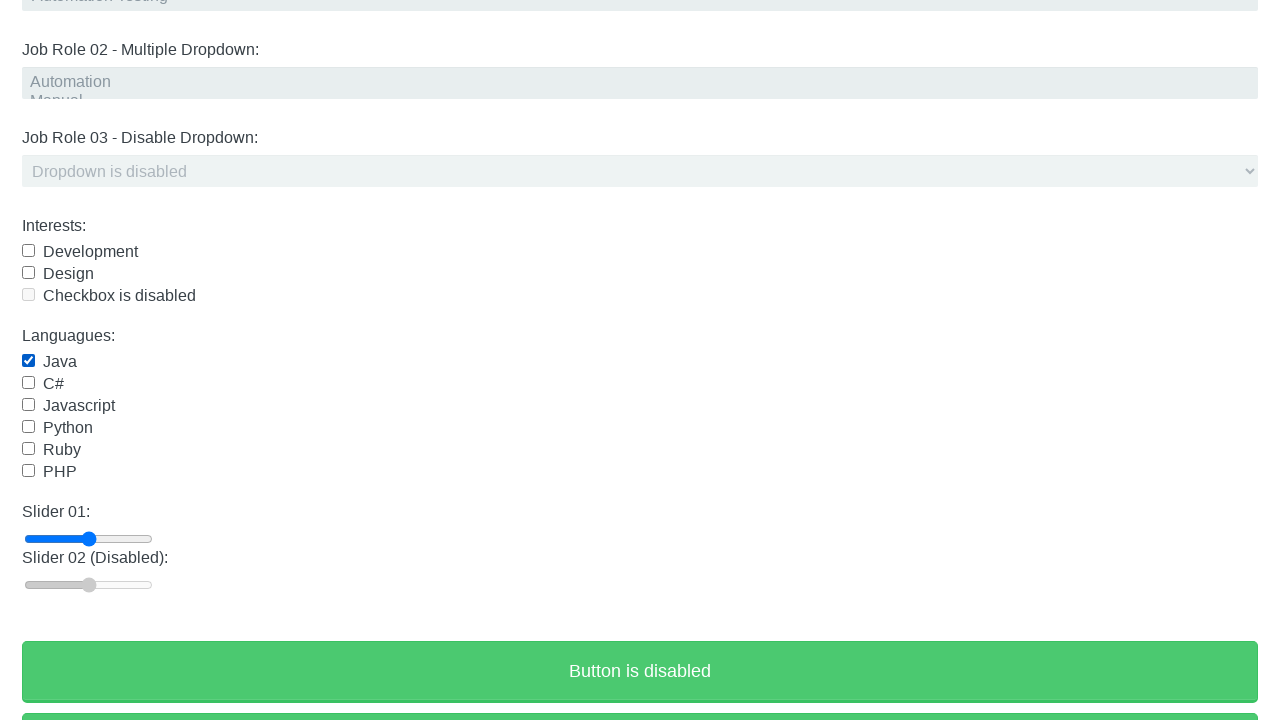

Verified Java checkbox is selected
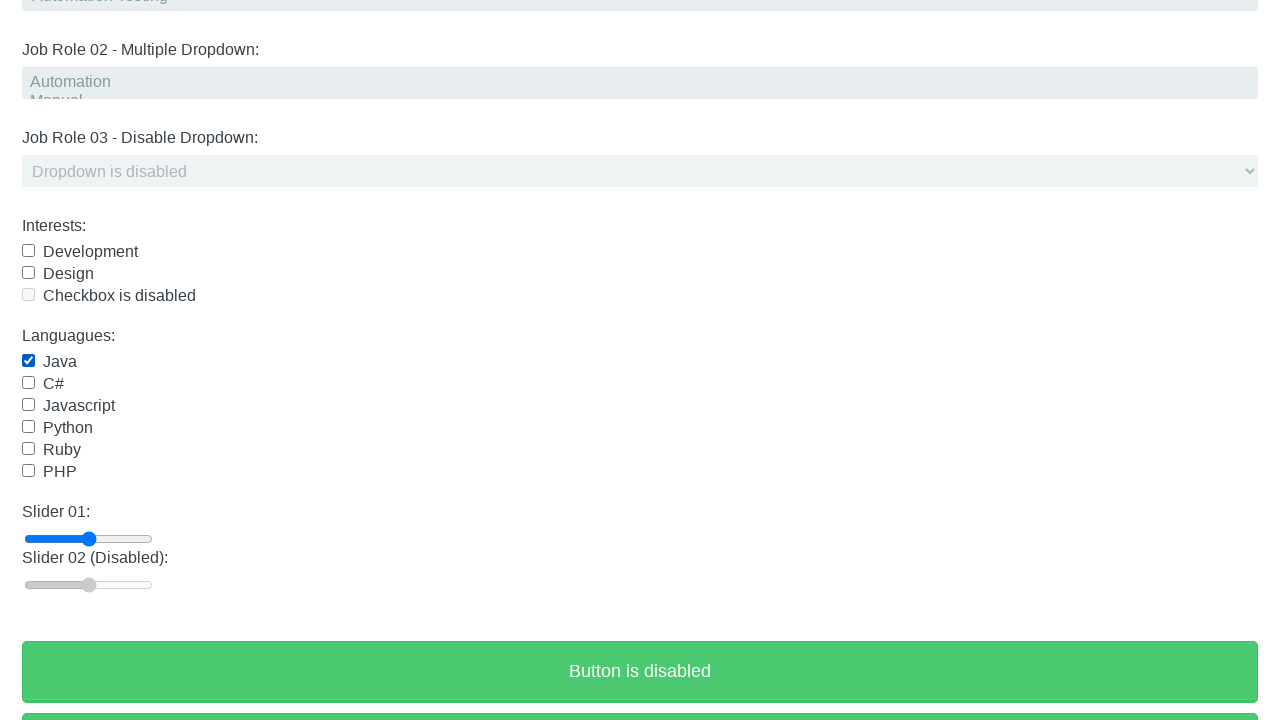

Clicked Java checkbox to deselect it at (28, 361) on input#java
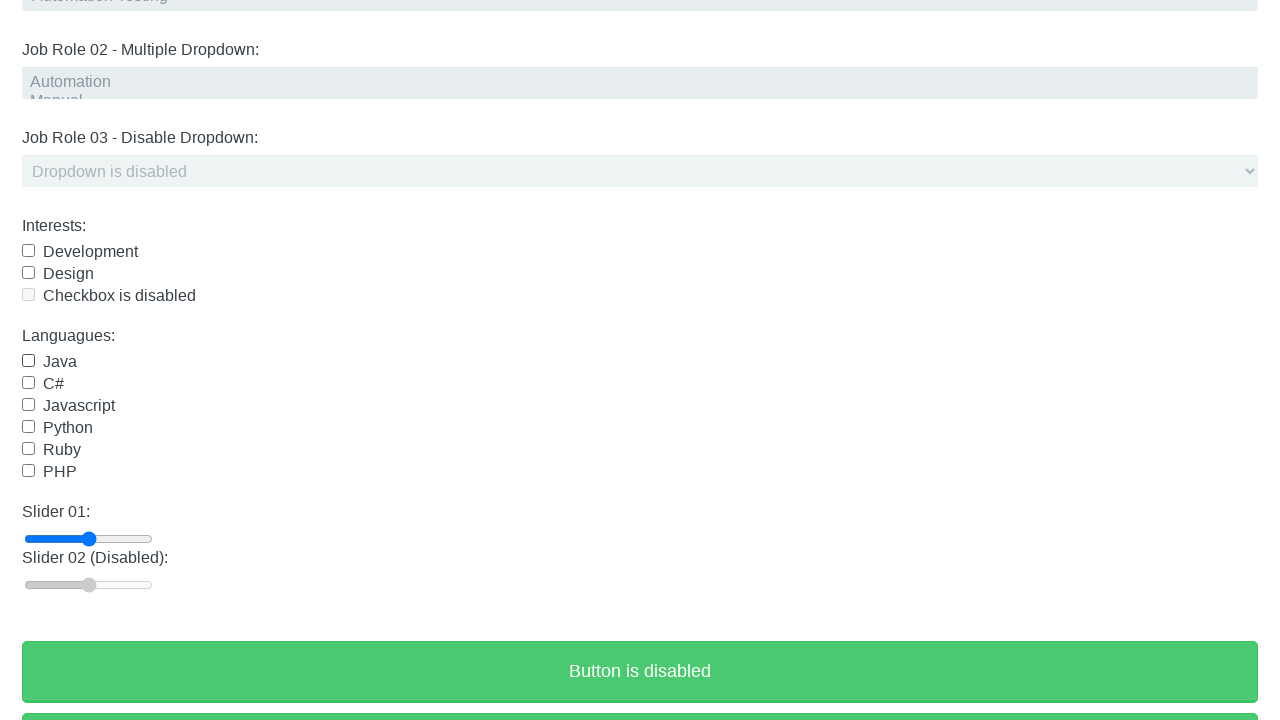

Waited 3 seconds for deselection to register
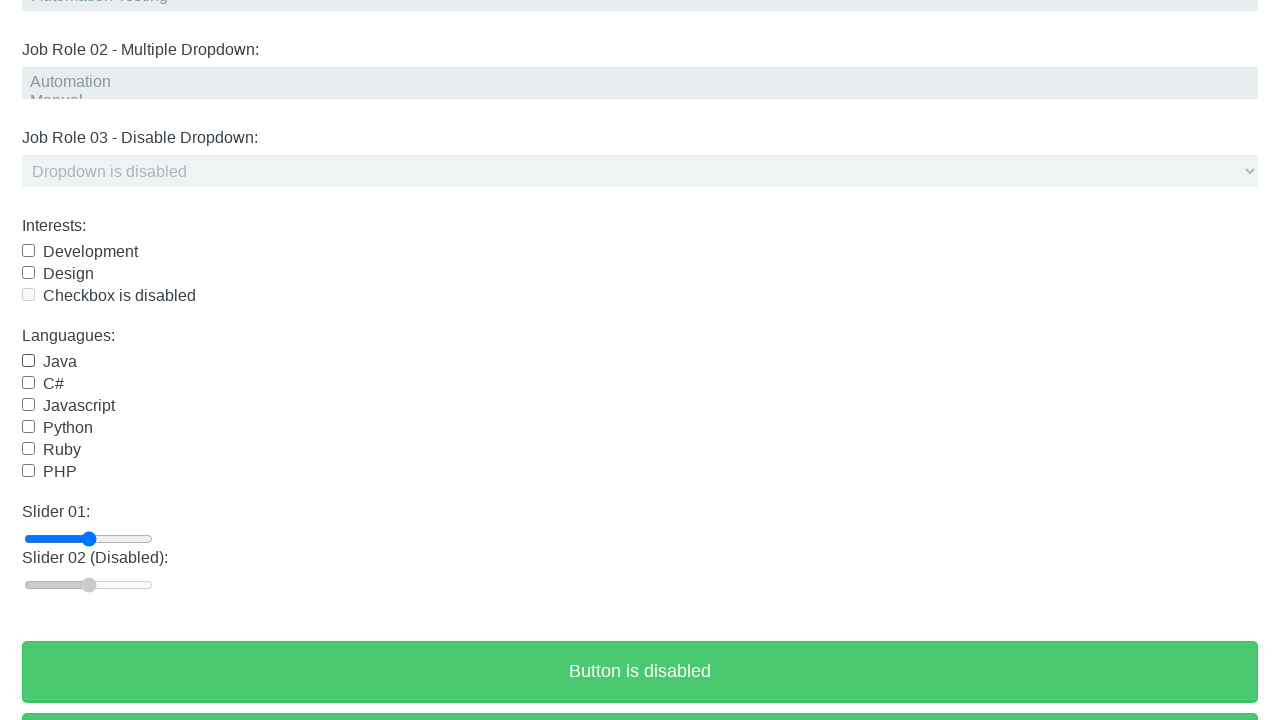

Verified Java checkbox is deselected
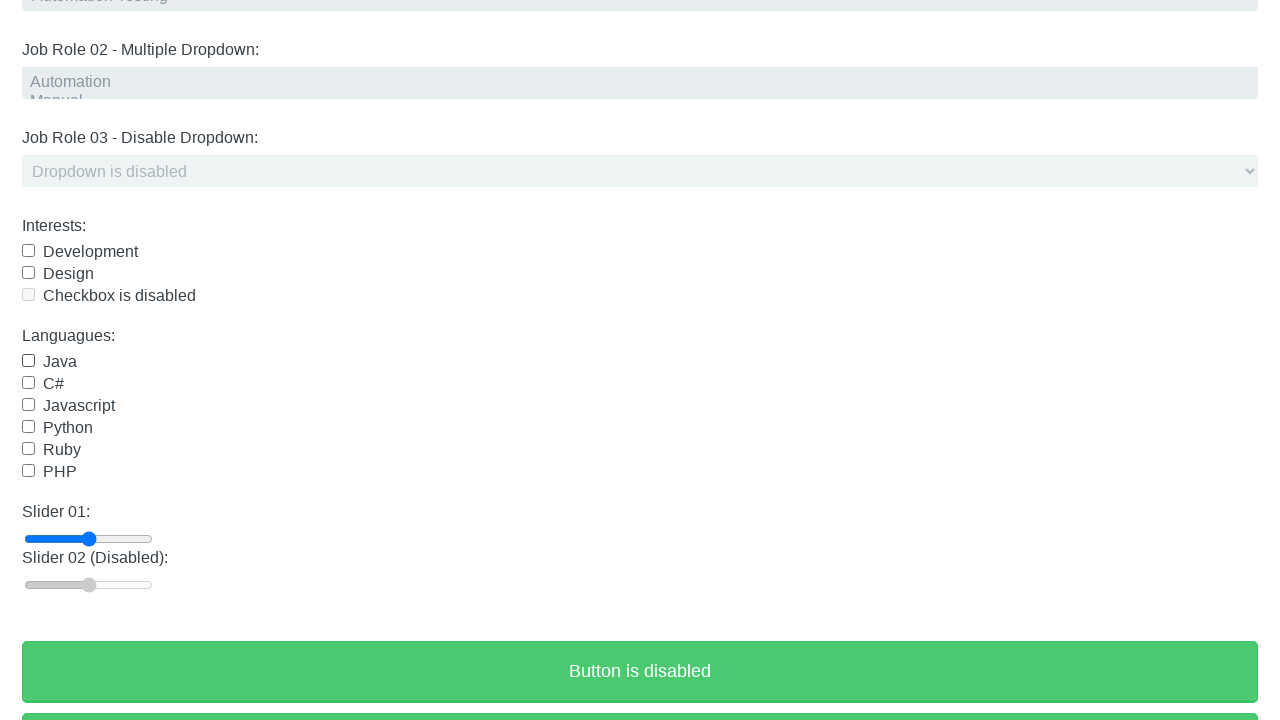

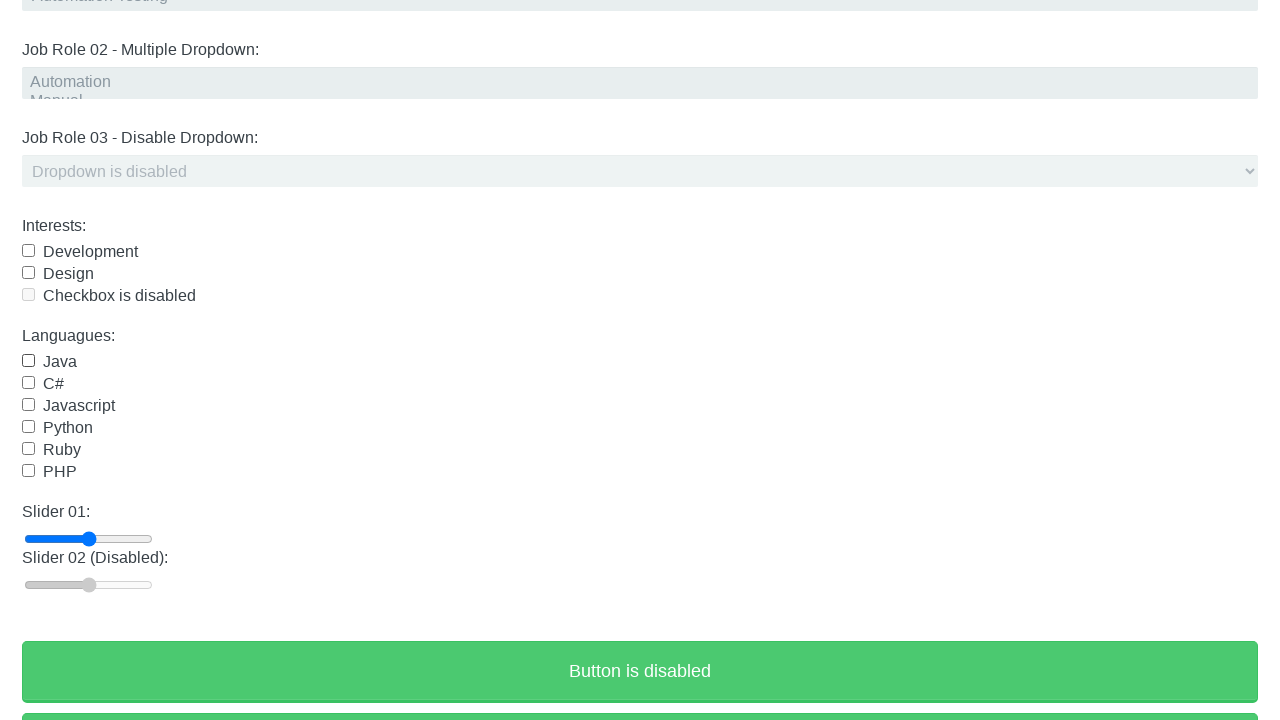